Tests e-commerce functionality by searching for products containing "ca", verifying search results, and adding specific items to the cart

Starting URL: https://rahulshettyacademy.com/seleniumPractise/#/

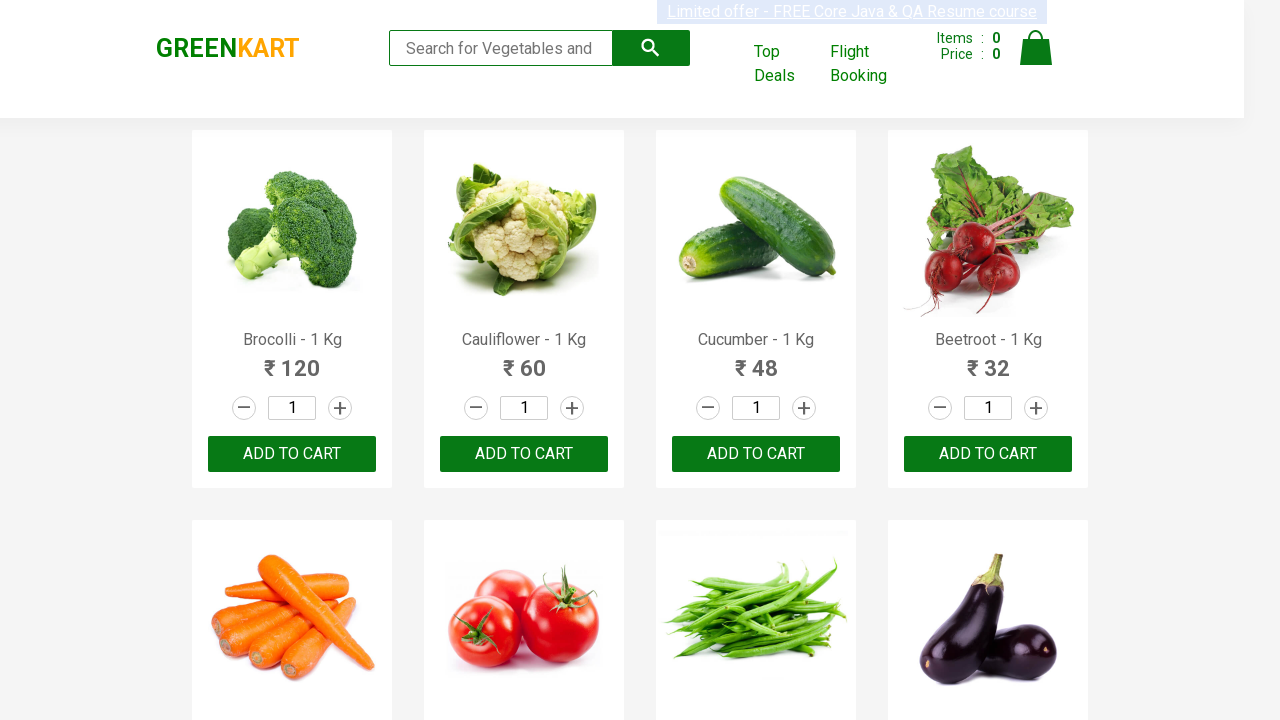

Filled search field with 'ca' on .search-keyword
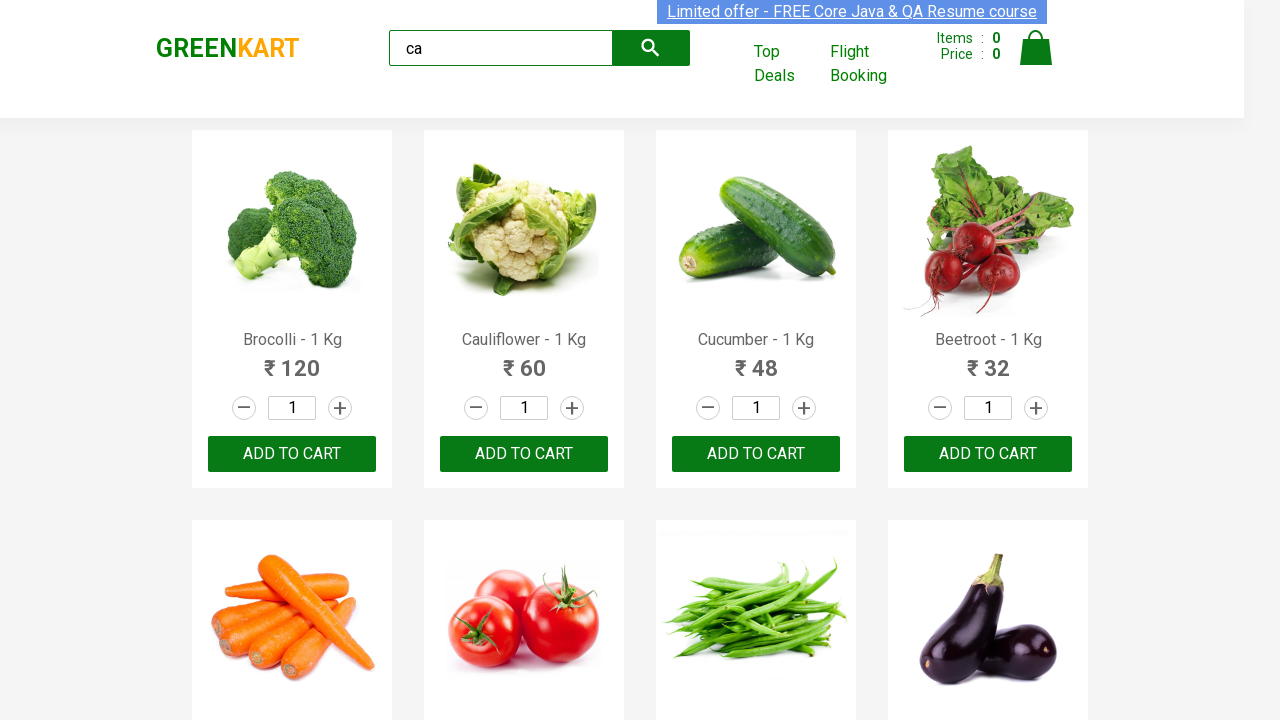

Waited 2 seconds for search results to filter
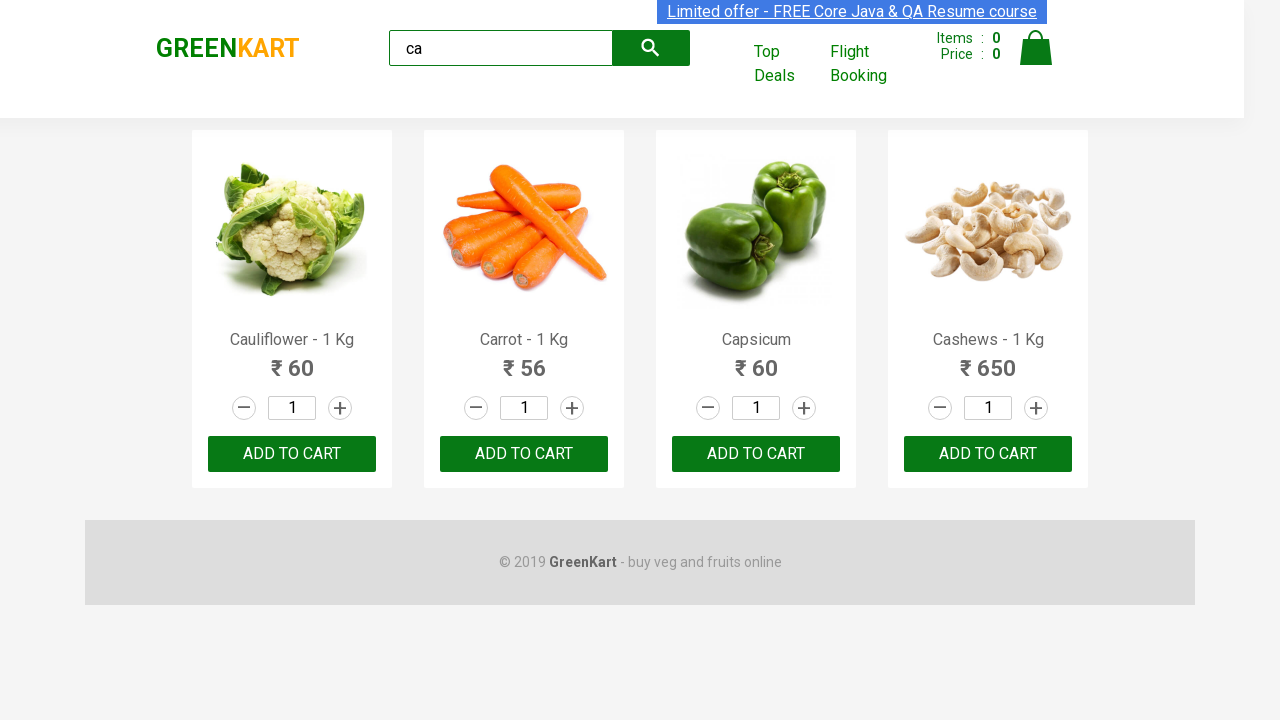

Verified that 4 products are visible after searching for 'ca'
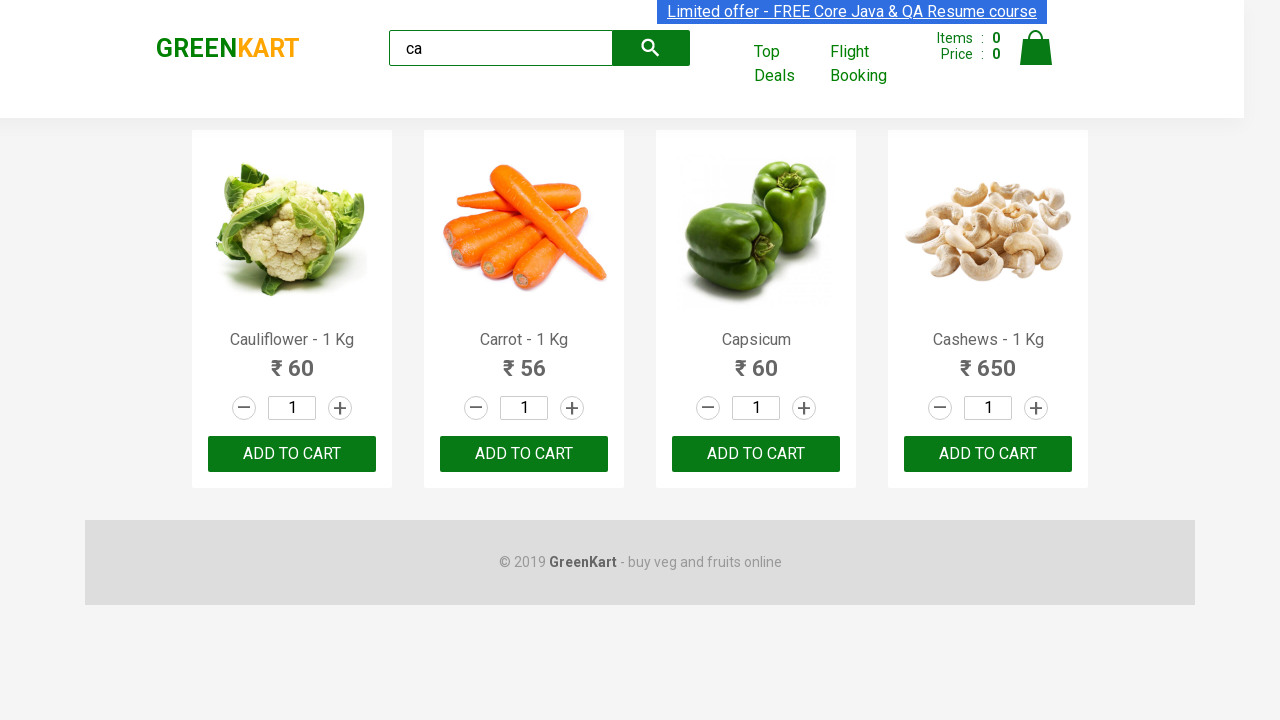

Clicked ADD TO CART button for the third product using nth-child selector at (756, 454) on :nth-child(3) > .product-action > button
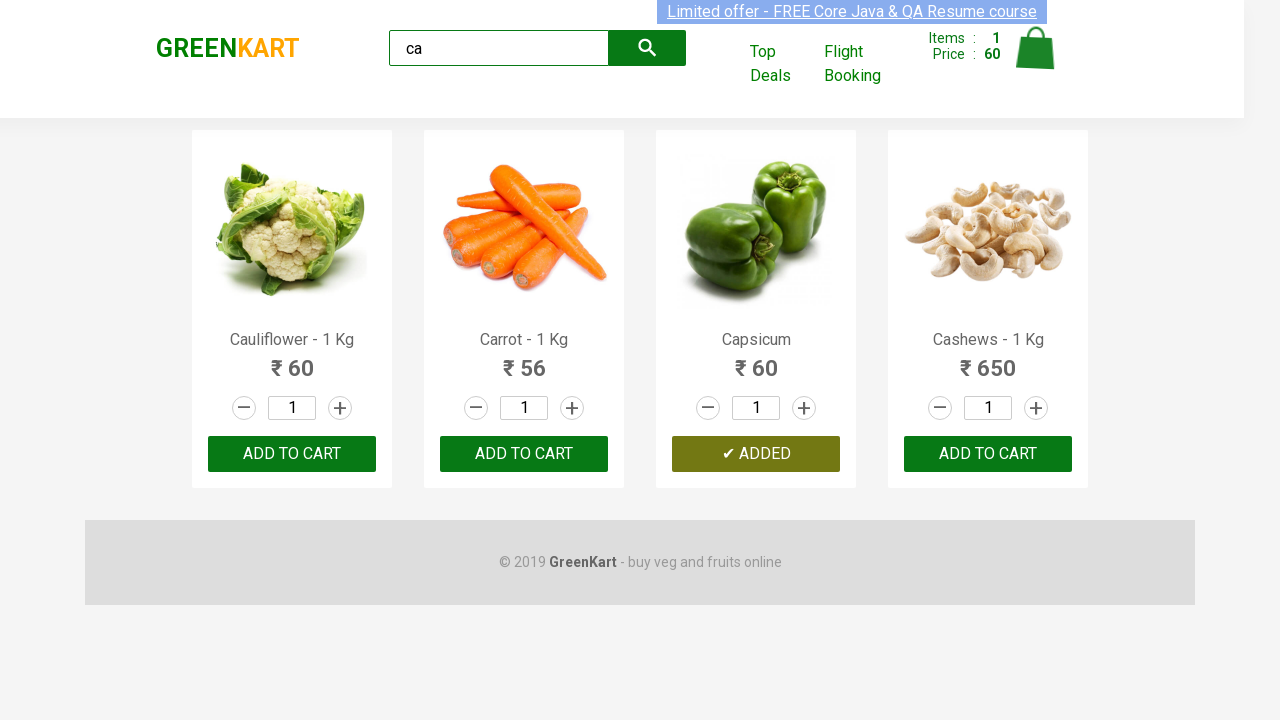

Clicked ADD TO CART button for the product at index 2 at (756, 454) on .products .product >> nth=2 >> button:has-text("ADD TO CART")
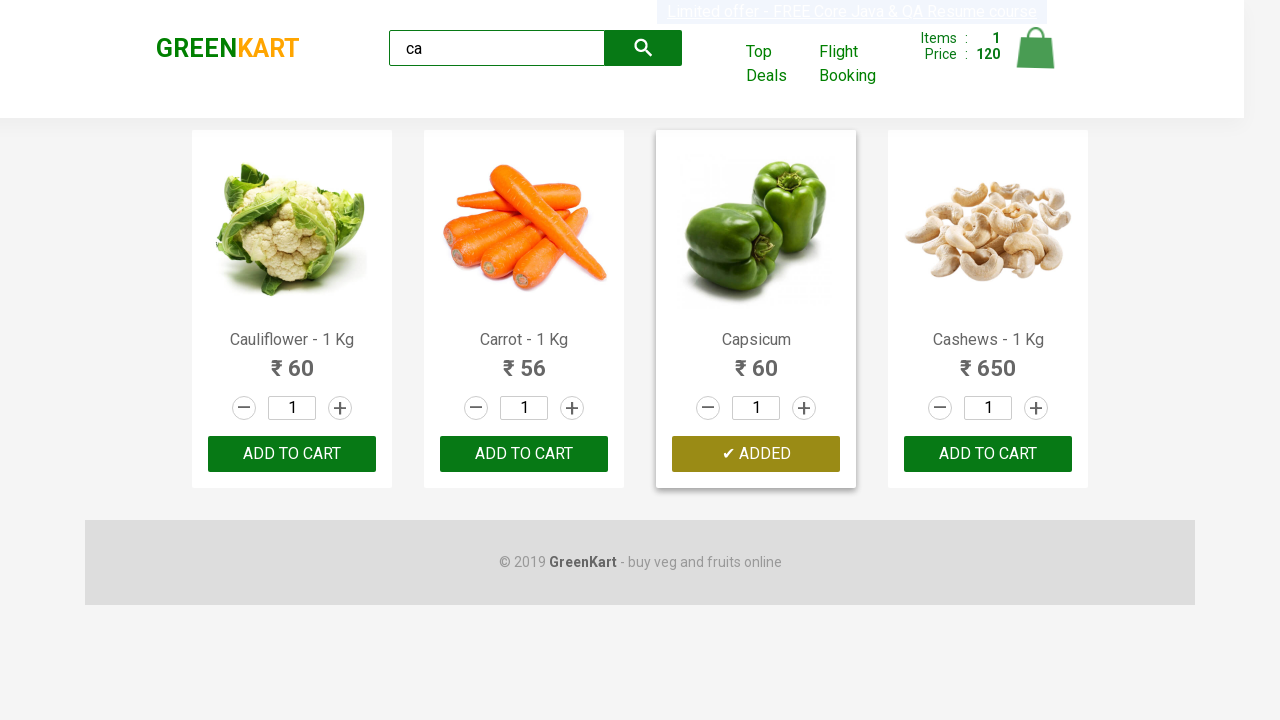

Found and clicked ADD TO CART for Cashews product at (988, 454) on .products .product >> nth=3 >> button
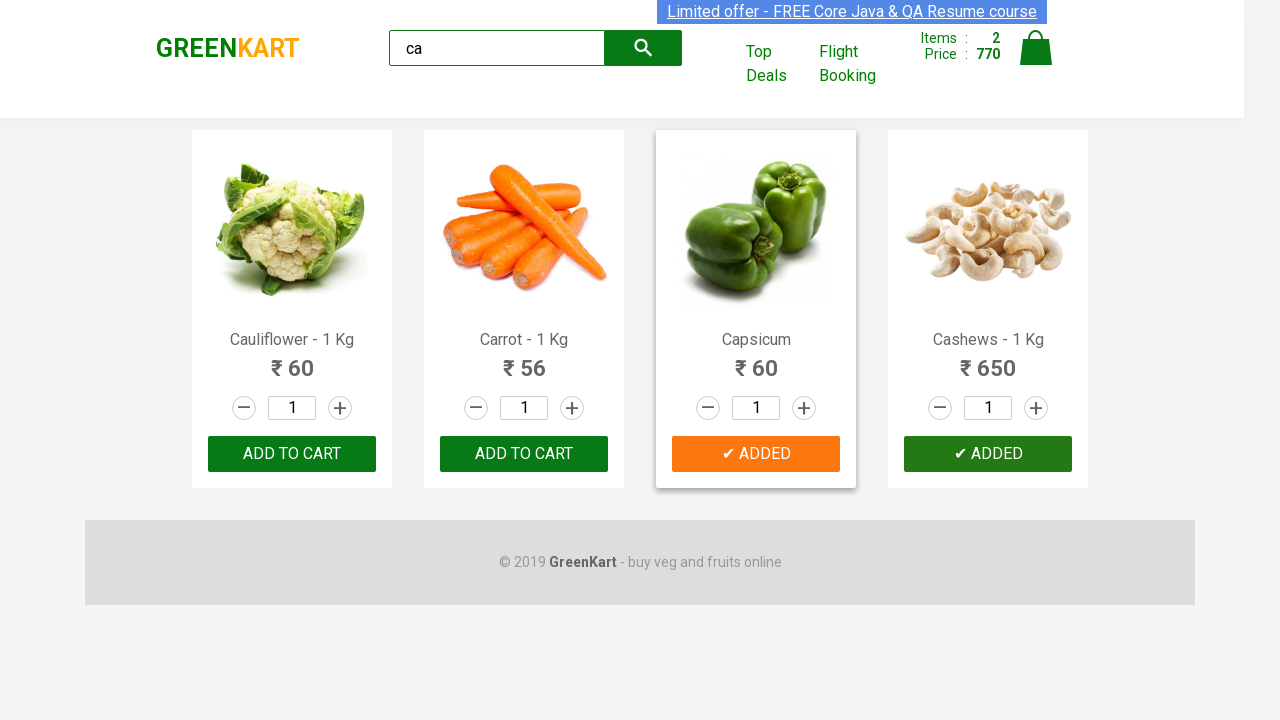

Verified that brand logo text is 'GREENKART'
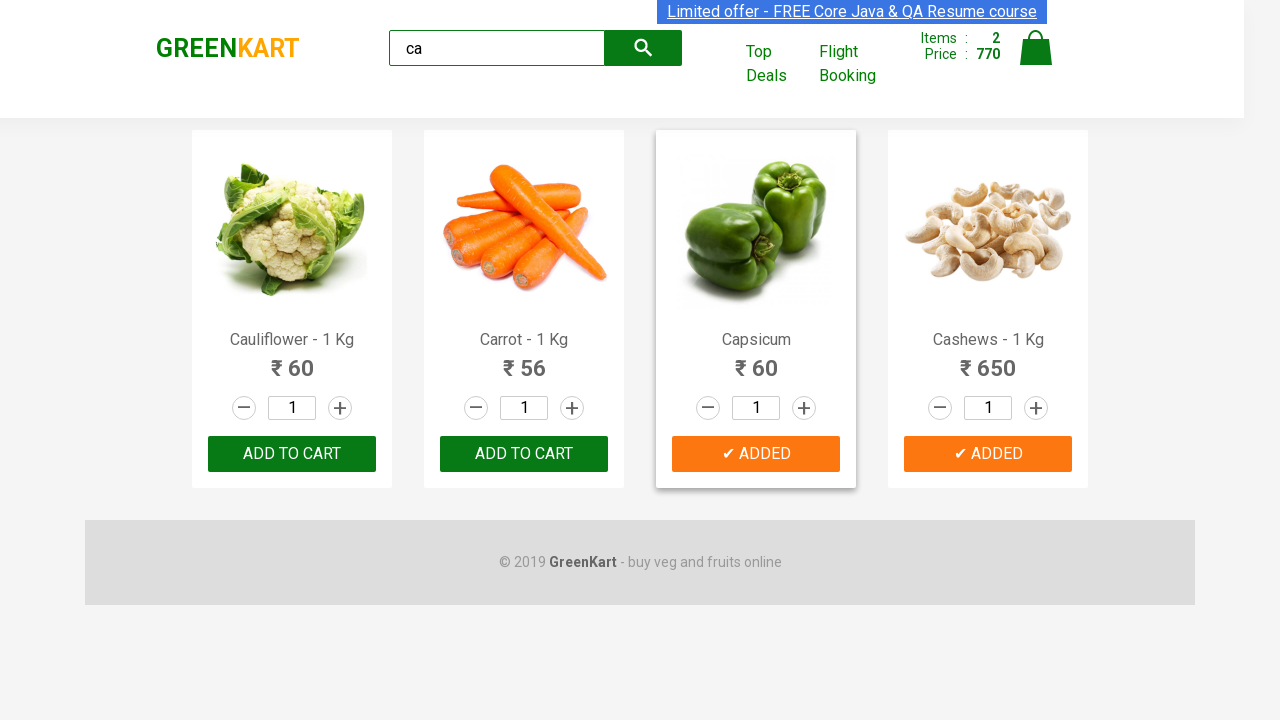

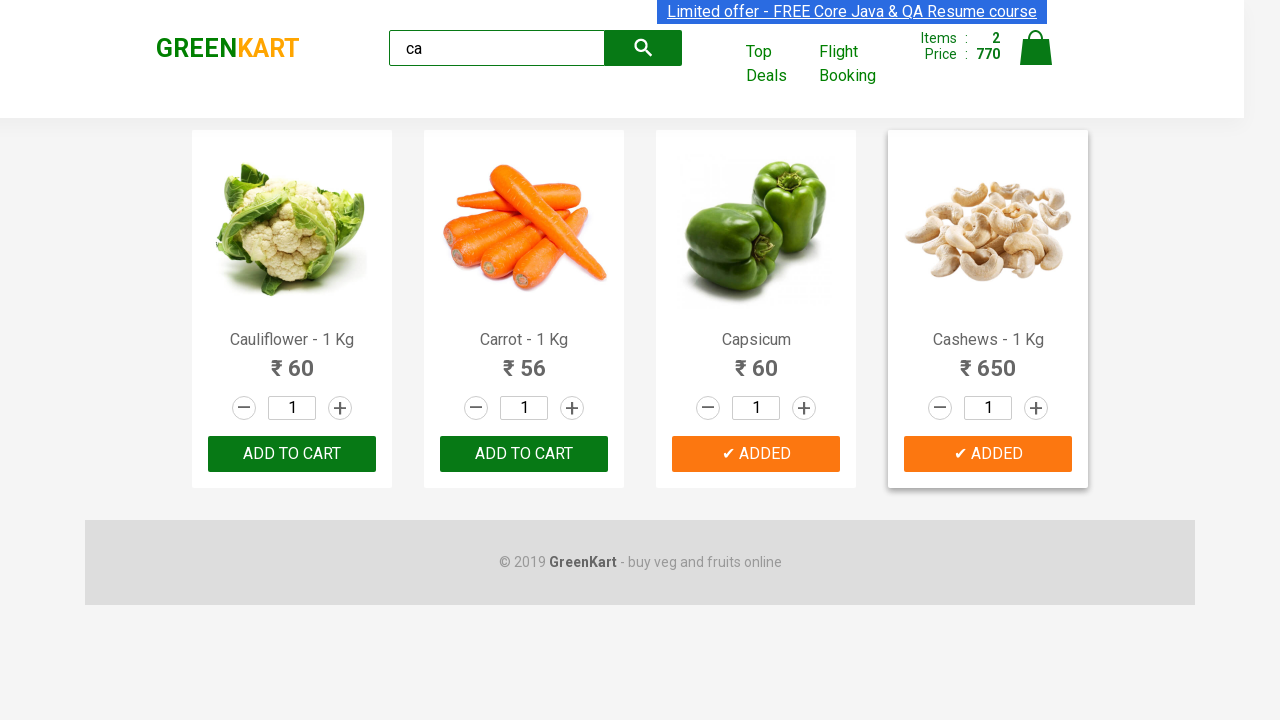